Tests the UI Bank registration form by filling in personal information including name, title, gender, employment status, date of birth, username, email, and password

Starting URL: https://uibank.uipath.com/register-account

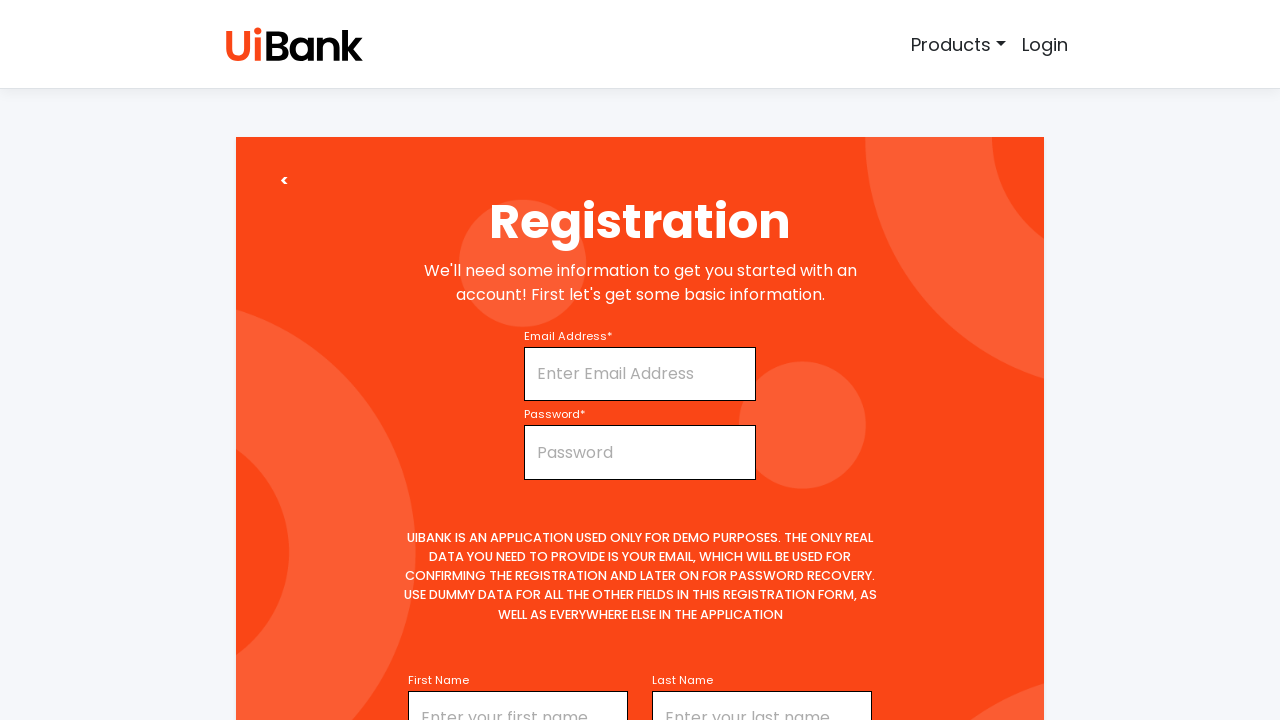

Filled first name field with 'Messi' on input#firstName
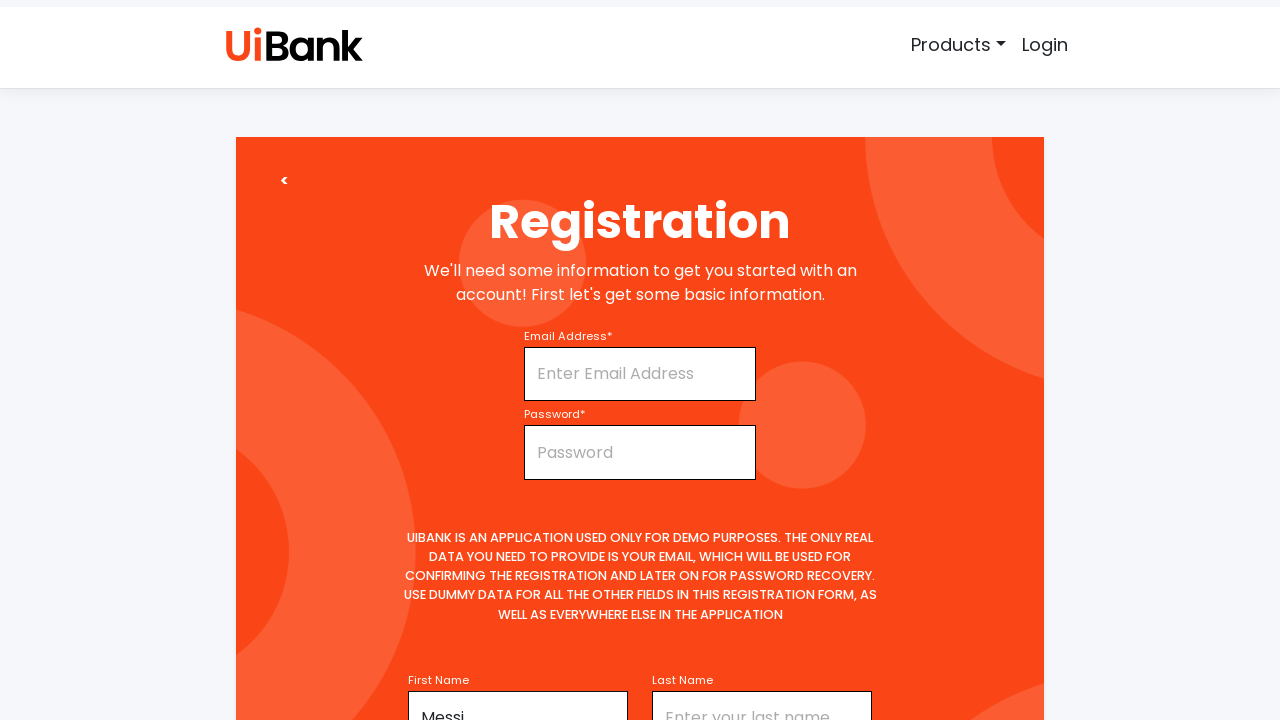

Selected title 'Mr' from dropdown on select#title
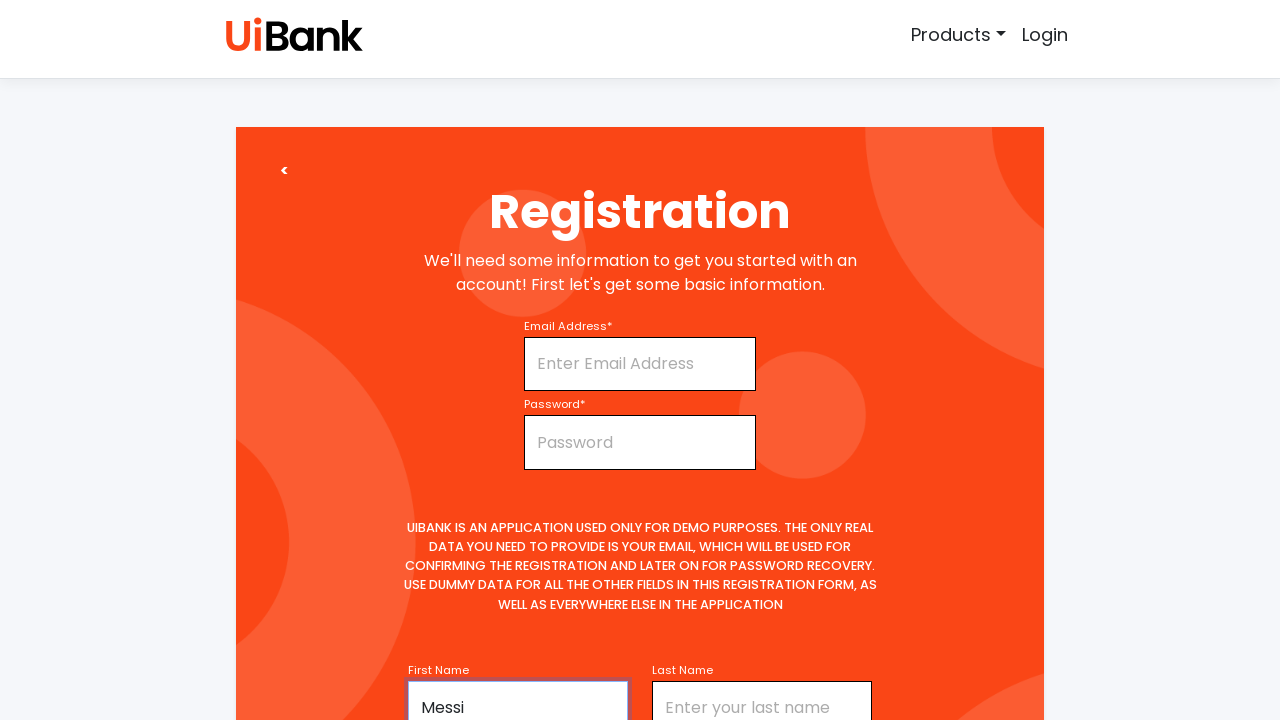

Filled middle name field with 'N' on input#middleName
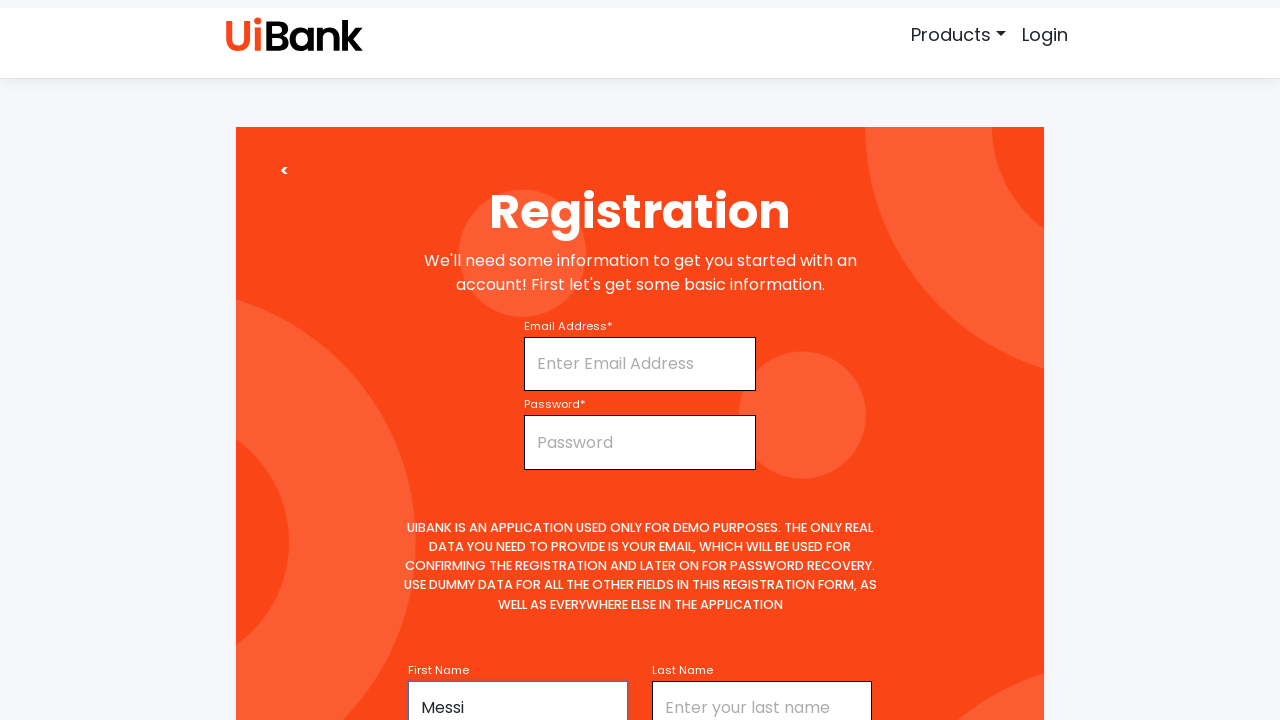

Filled last name field with 'Kumar' on input#lastName
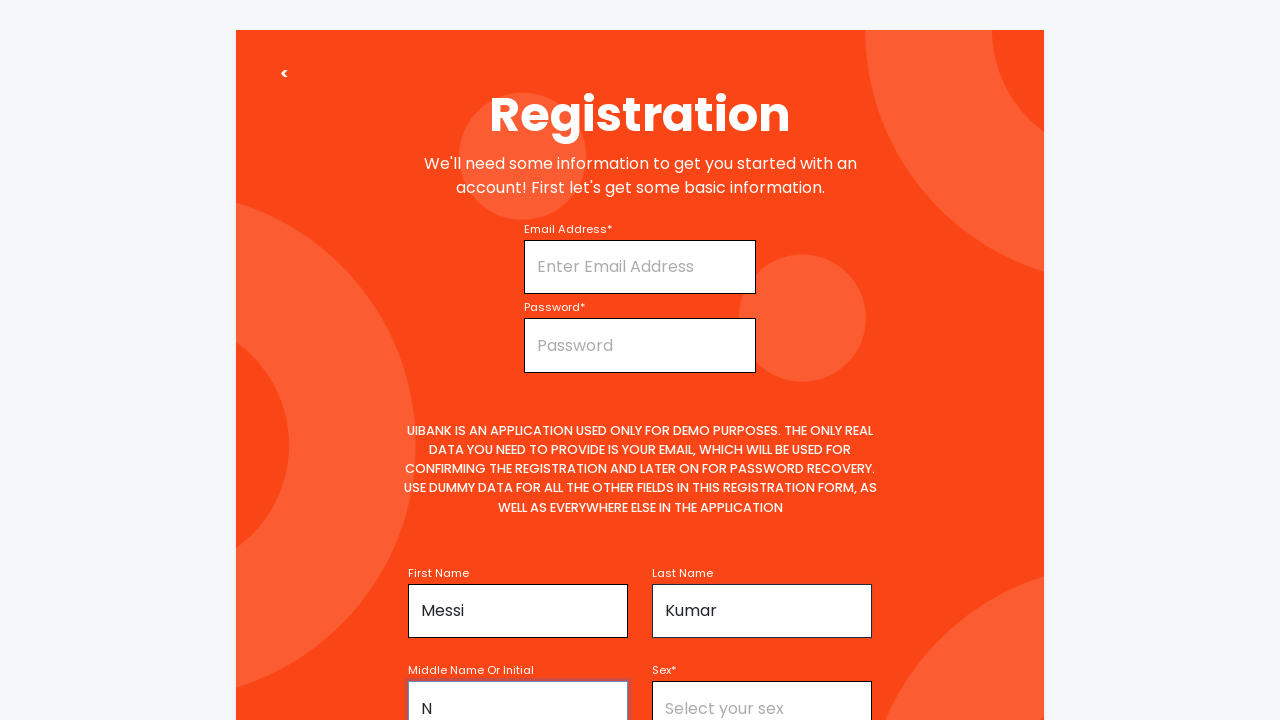

Selected gender 'Male' from dropdown on select#sex
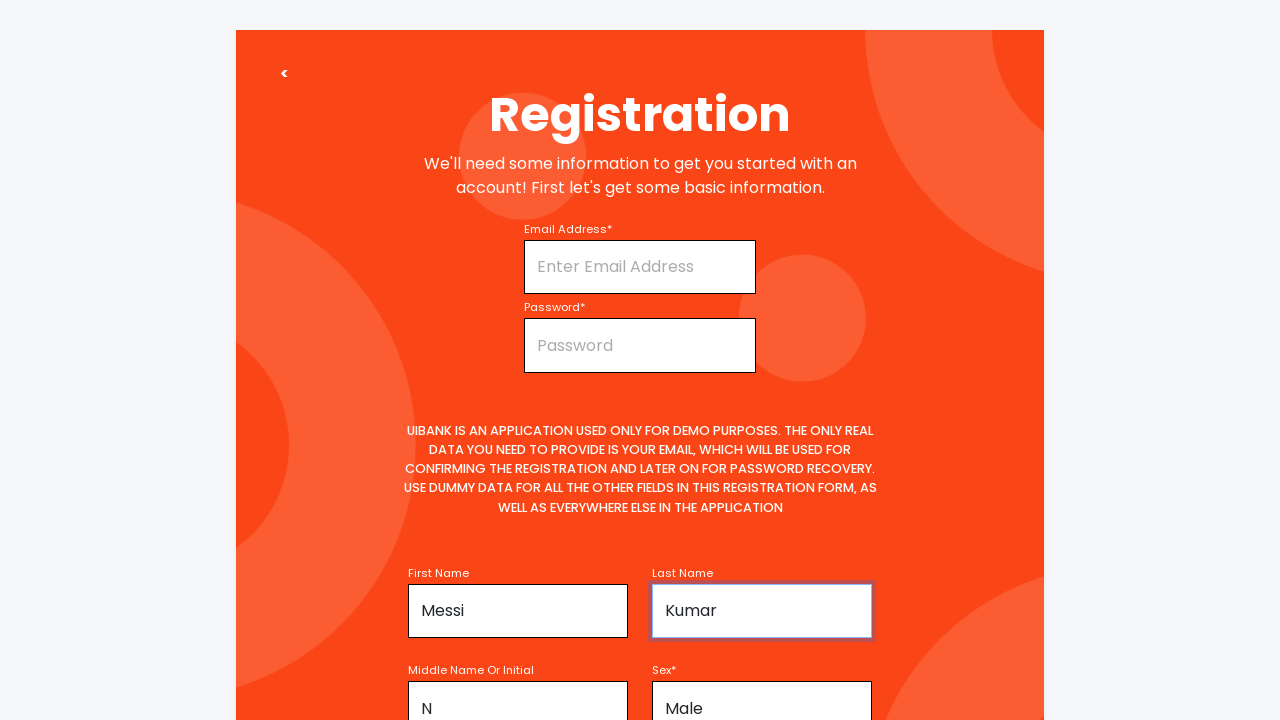

Selected employment status 'Full-time' from dropdown on select#employmentStatus
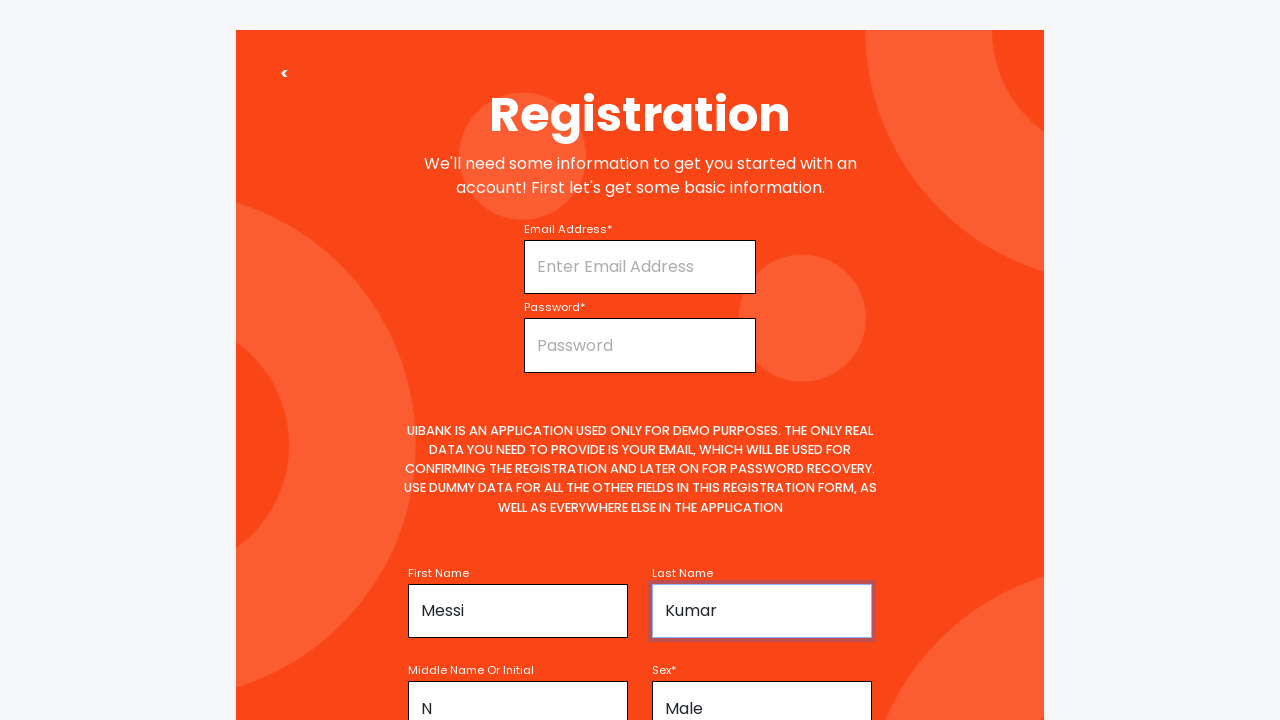

Filled date of birth field with '09/14/99' on input#age
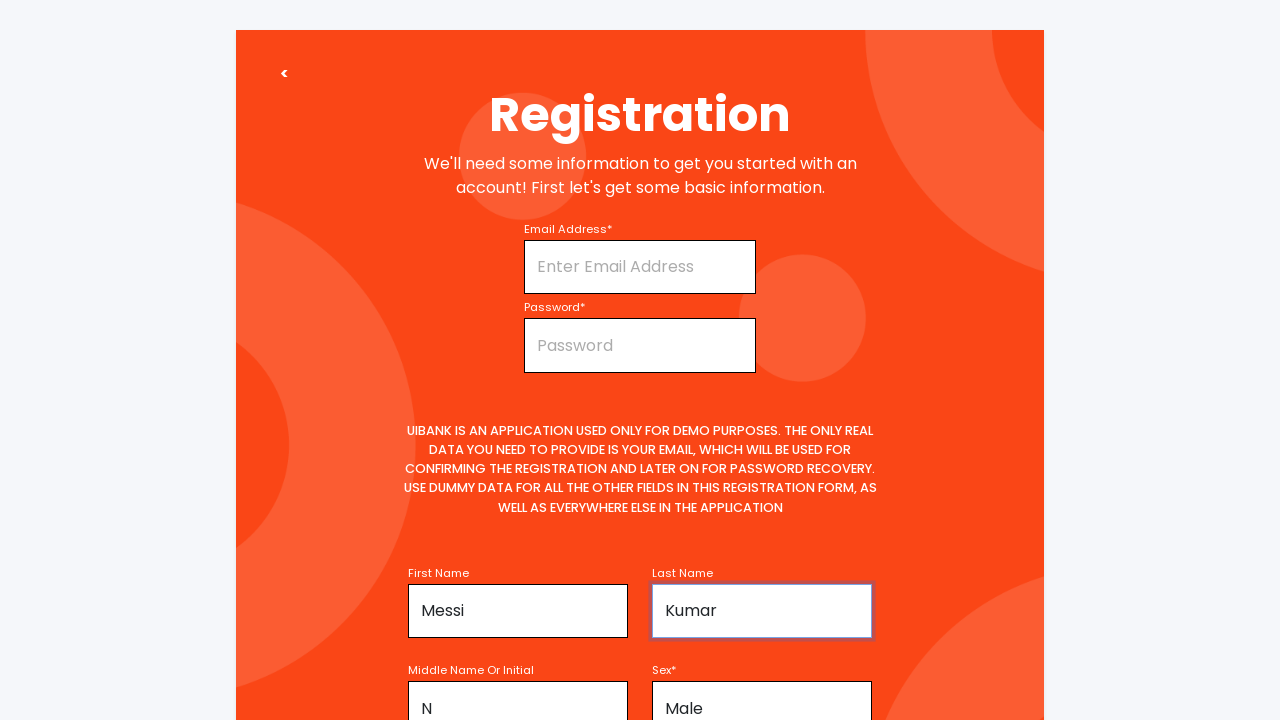

Filled username field with 'messik10' on input#username
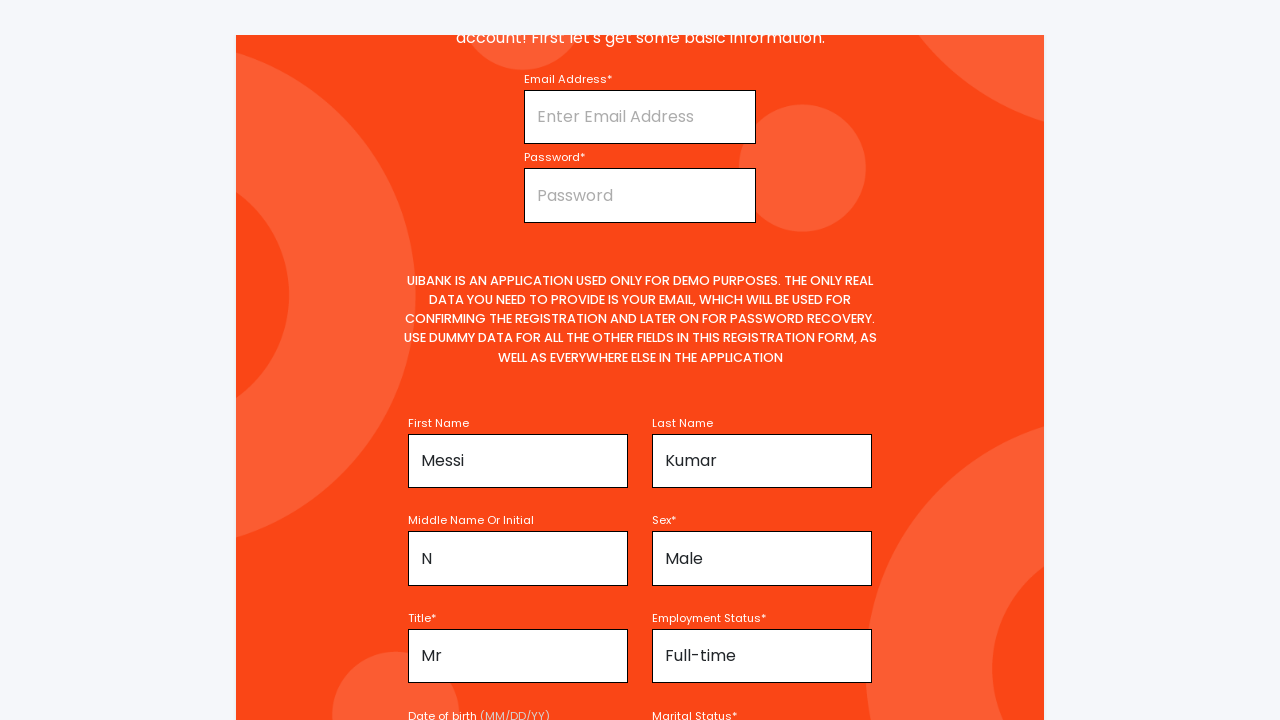

Filled email field with 'messikumar@gmail.com' on input#email
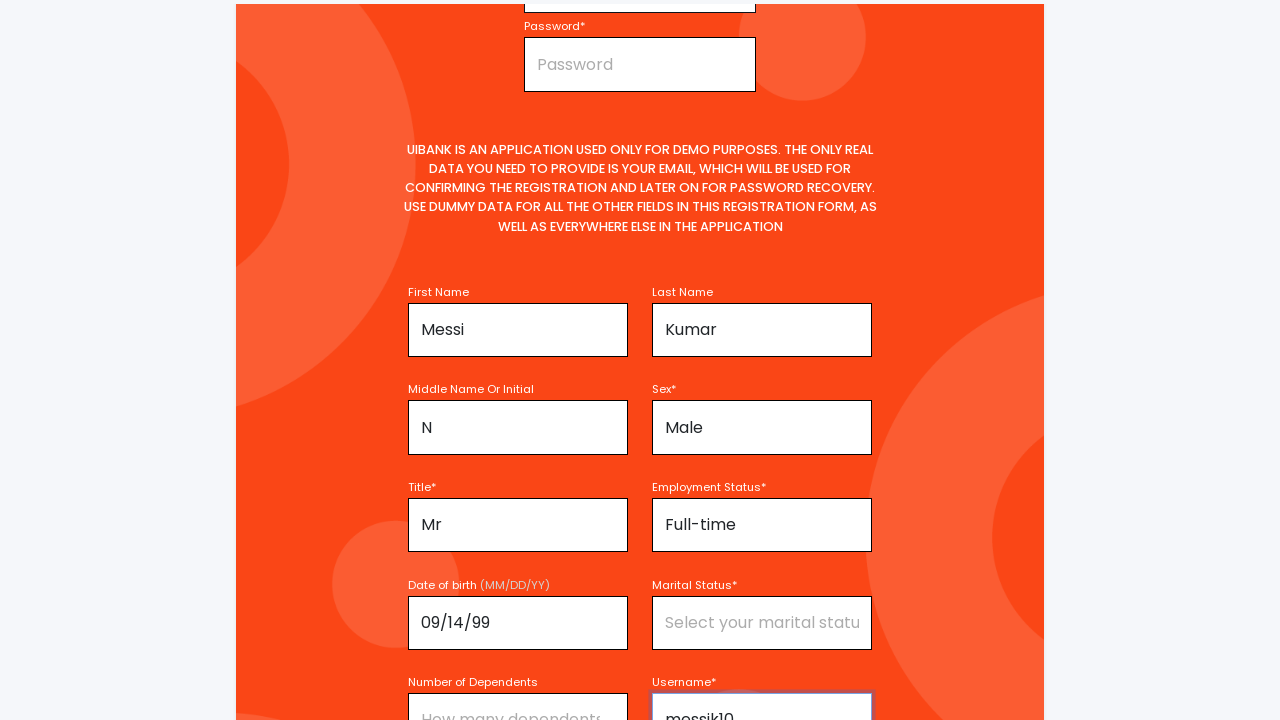

Filled password field with secure password on input#password
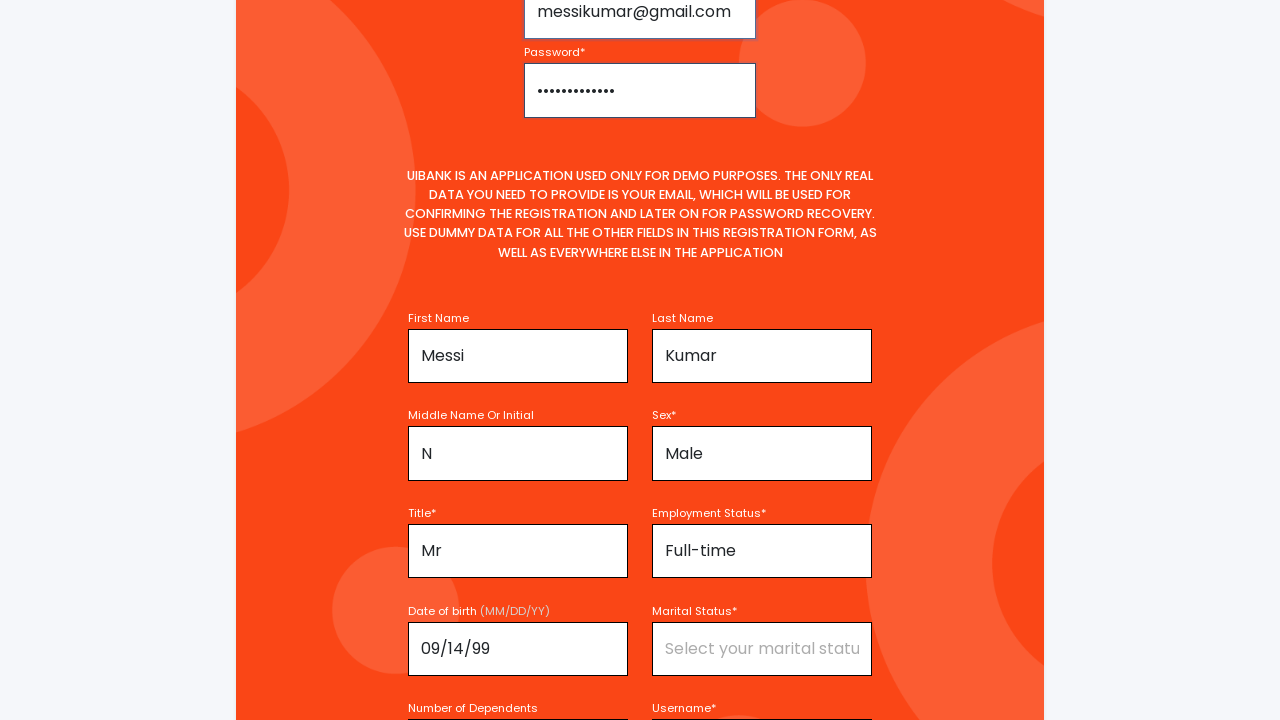

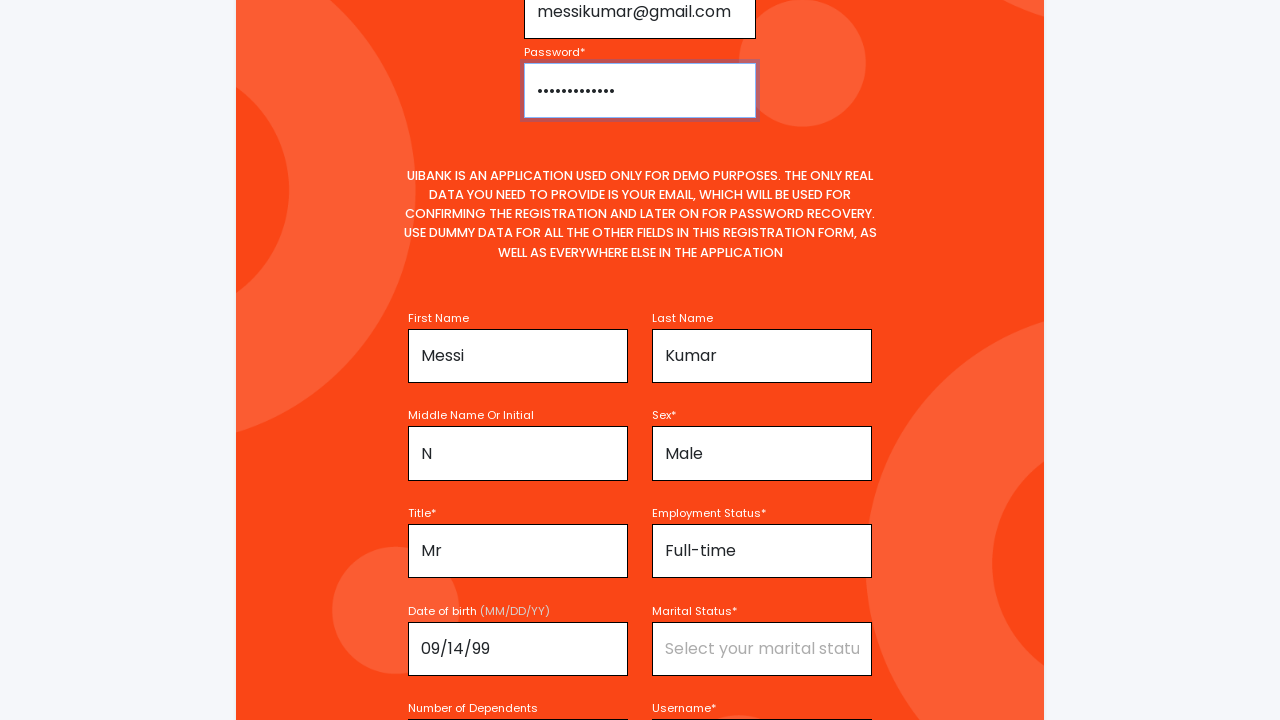